Tests dynamic controls by clicking a button to remove/add a checkbox and verifying the state changes

Starting URL: https://the-internet.herokuapp.com/dynamic_controls

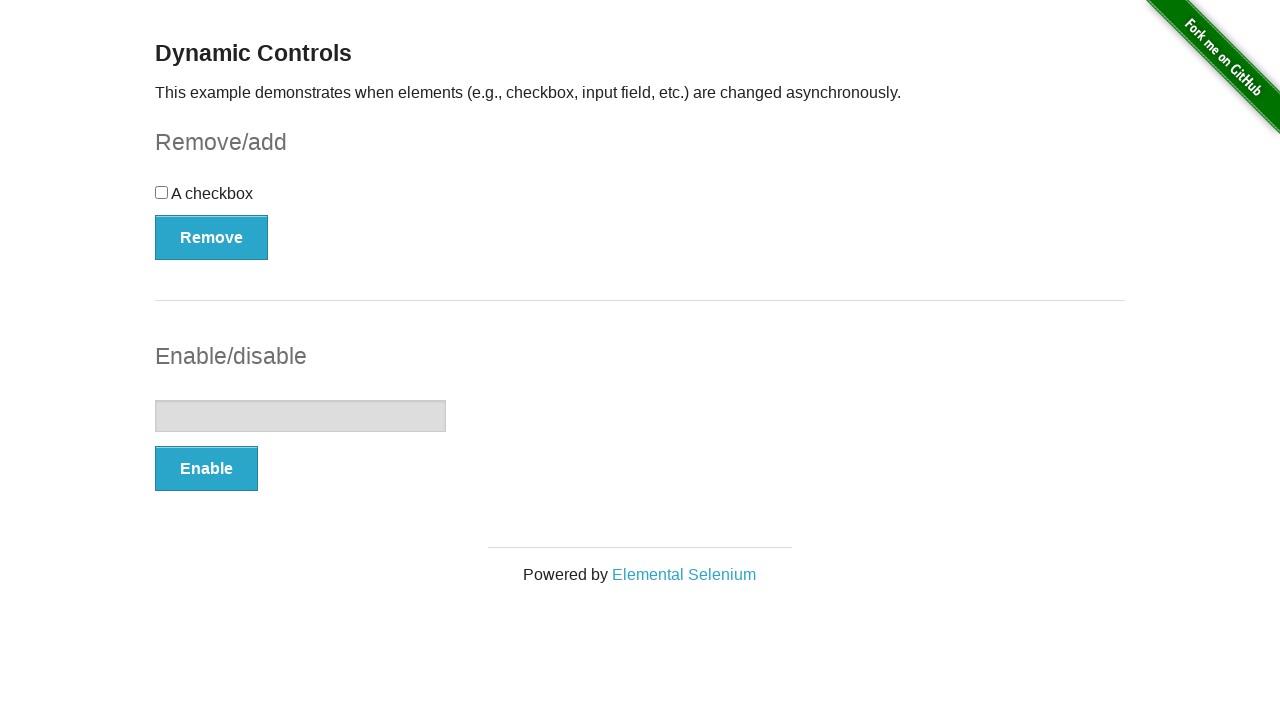

Clicked button to remove checkbox at (212, 237) on xpath=//*[@id='checkbox-example']/button
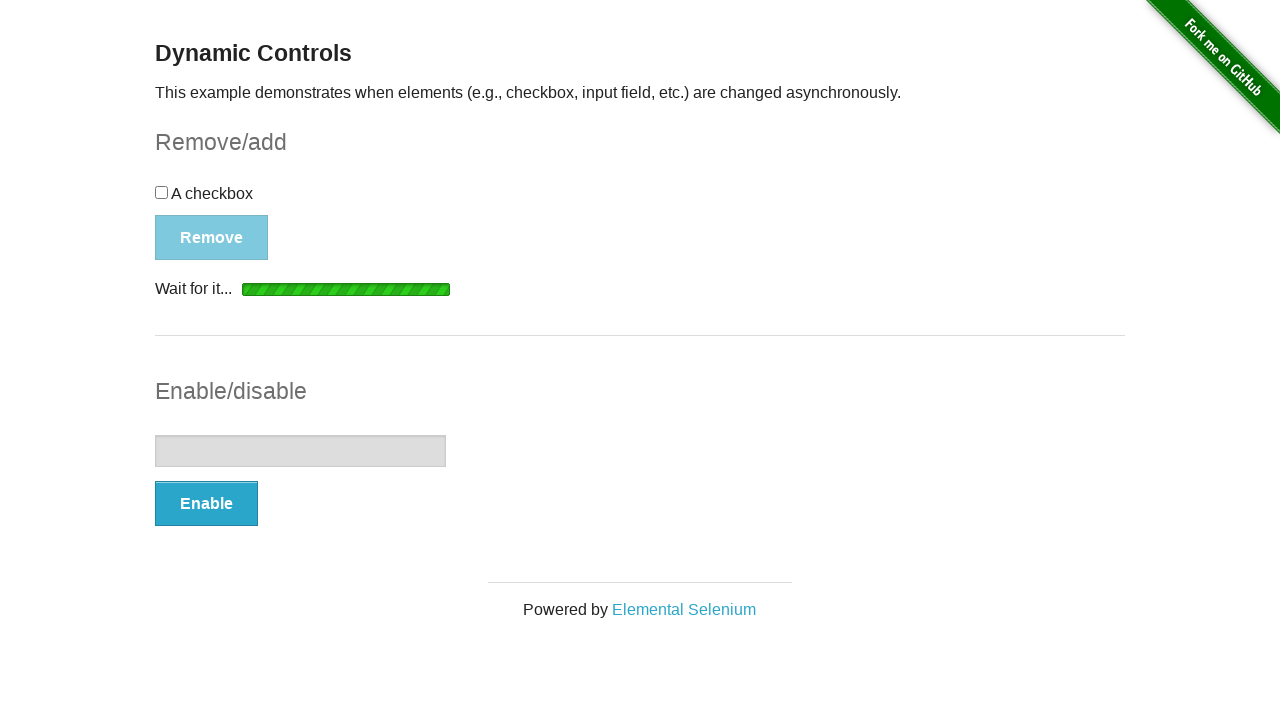

Message appeared after checkbox removal
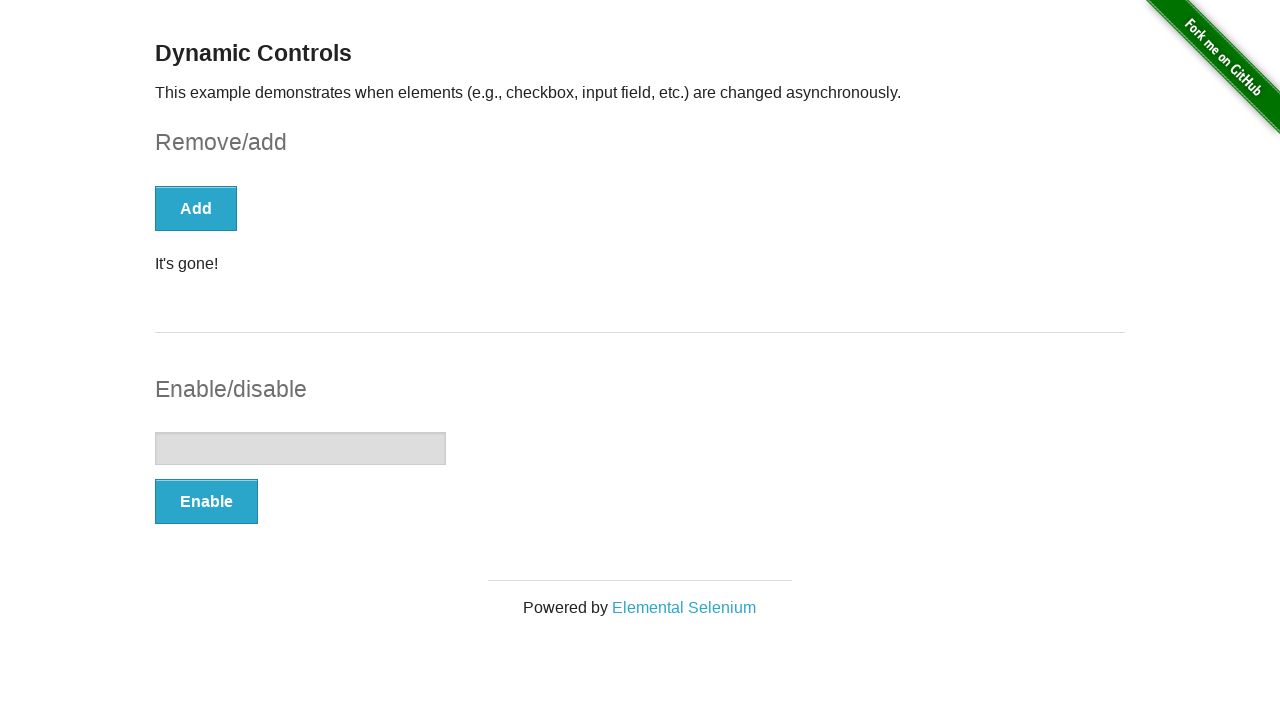

Clicked button again to add checkbox back at (196, 208) on xpath=//*[@id='checkbox-example']/button
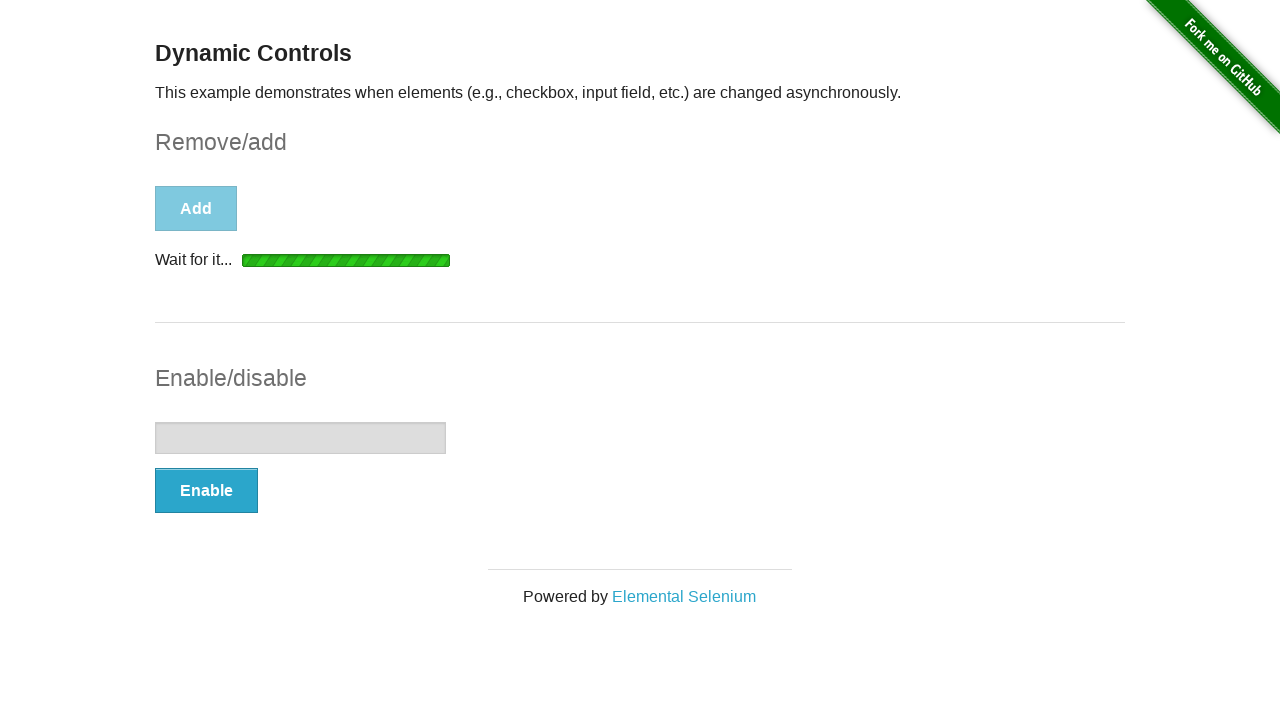

Checkbox reappeared on the page
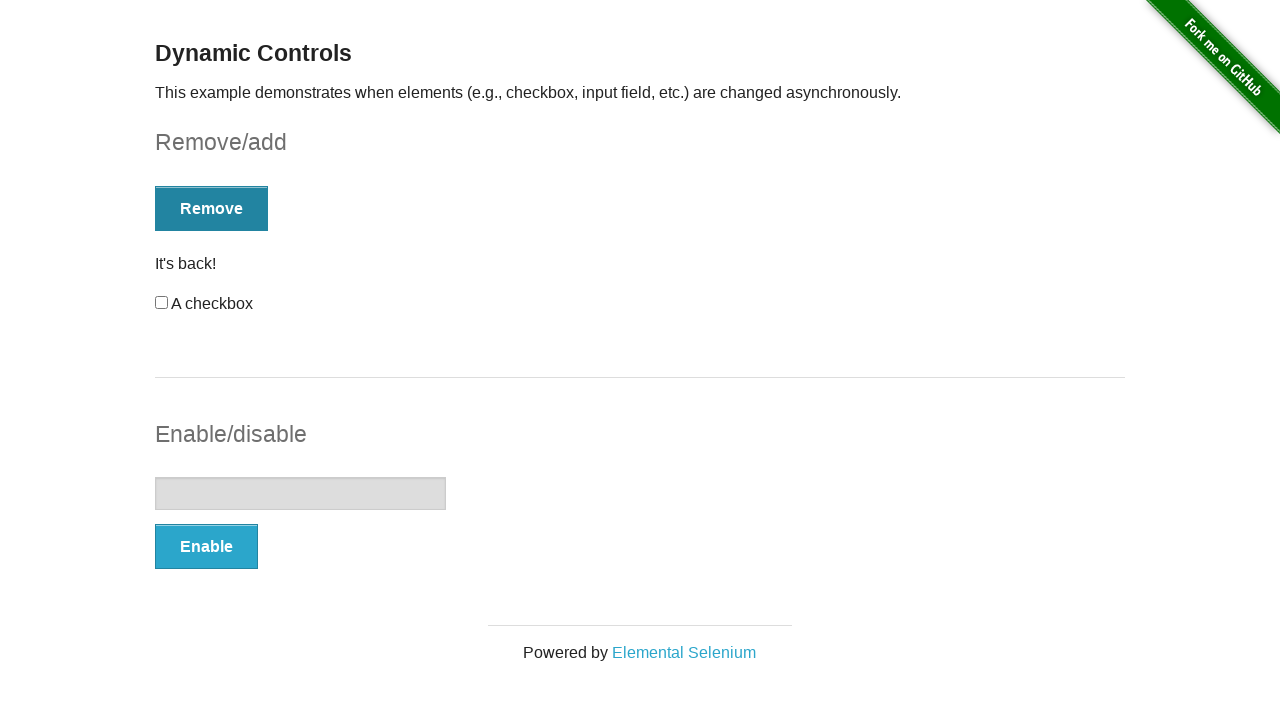

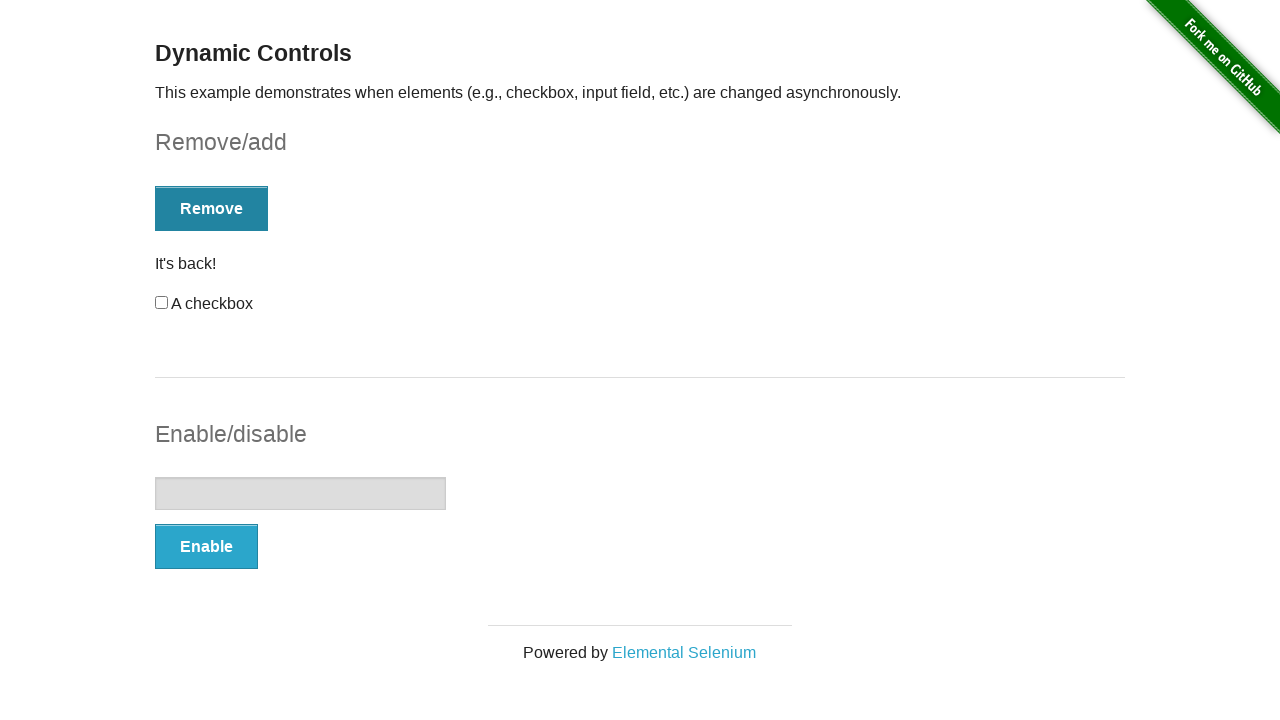